Tests that clicking Clear completed removes all completed items from the list.

Starting URL: https://demo.playwright.dev/todomvc

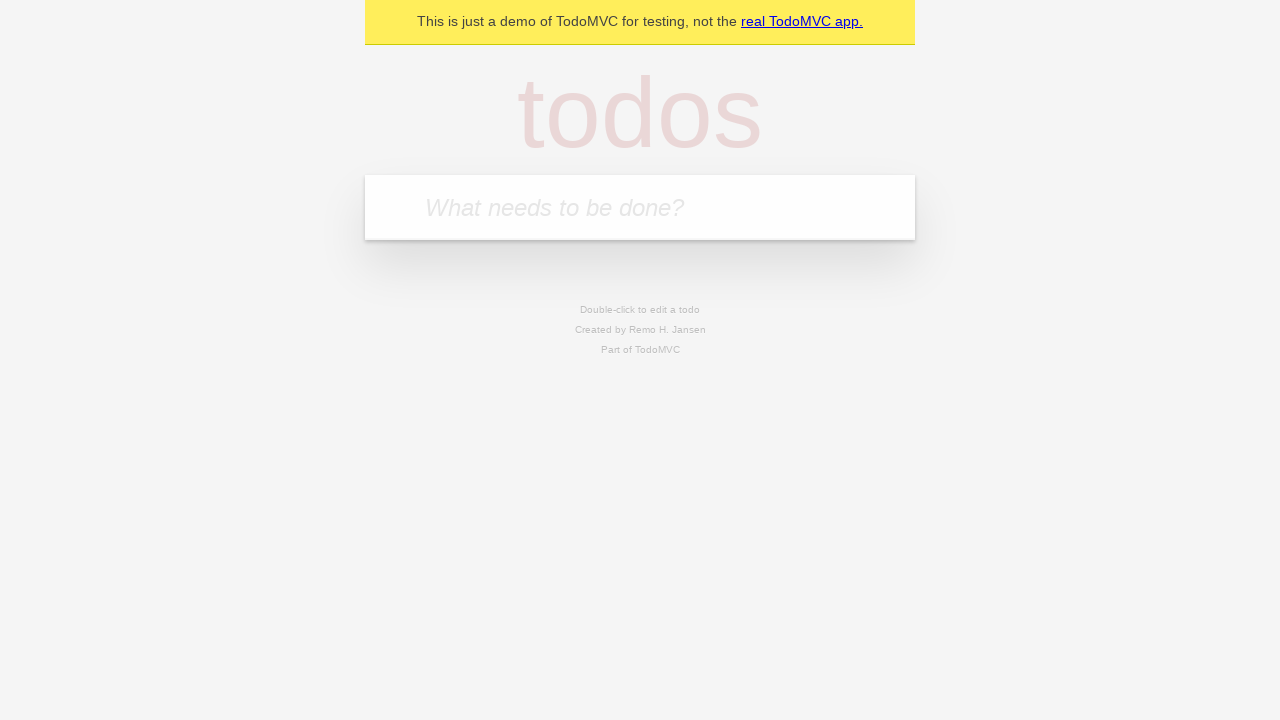

Filled first todo item 'buy some cheese' on internal:attr=[placeholder="What needs to be done?"i]
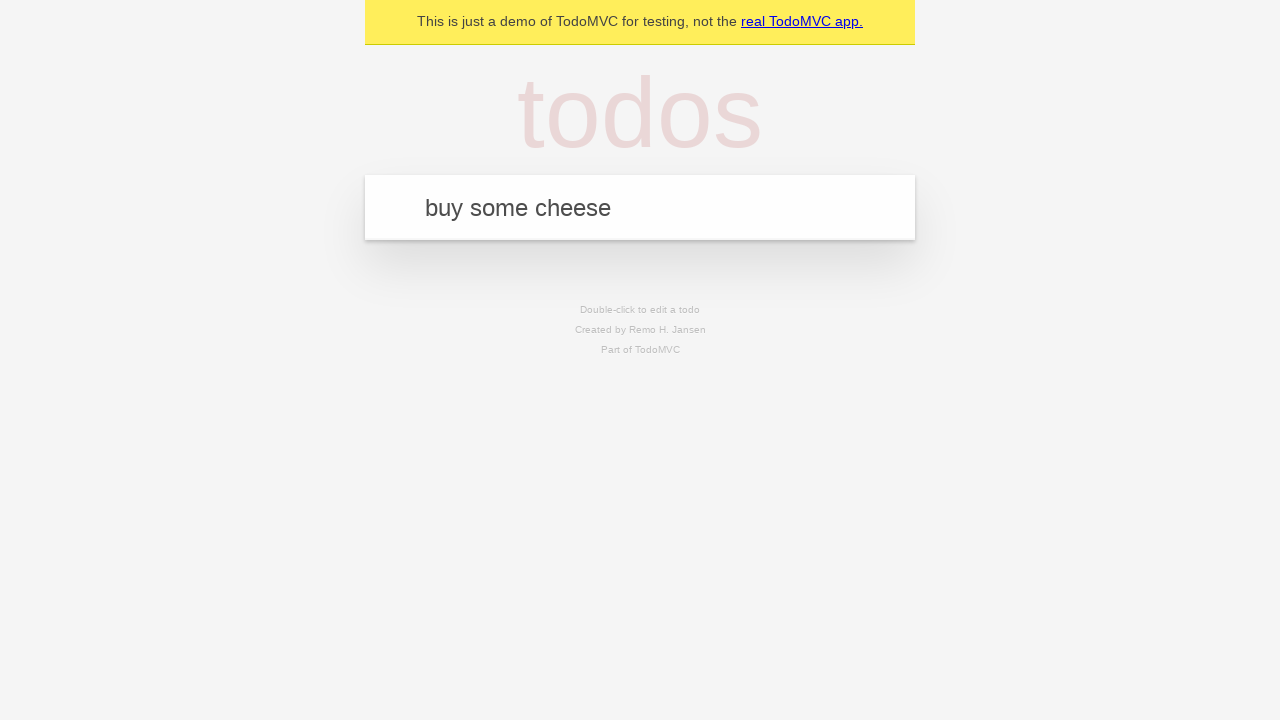

Pressed Enter to add first todo item on internal:attr=[placeholder="What needs to be done?"i]
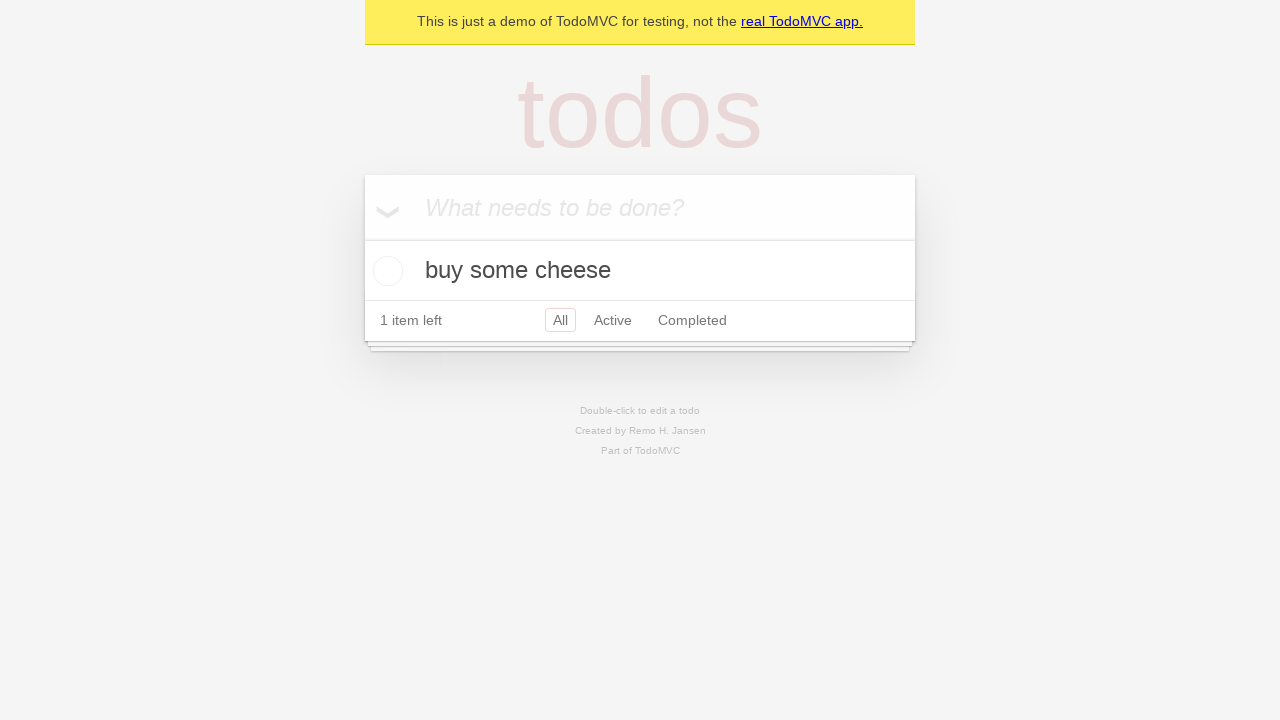

Filled second todo item 'feed the cat' on internal:attr=[placeholder="What needs to be done?"i]
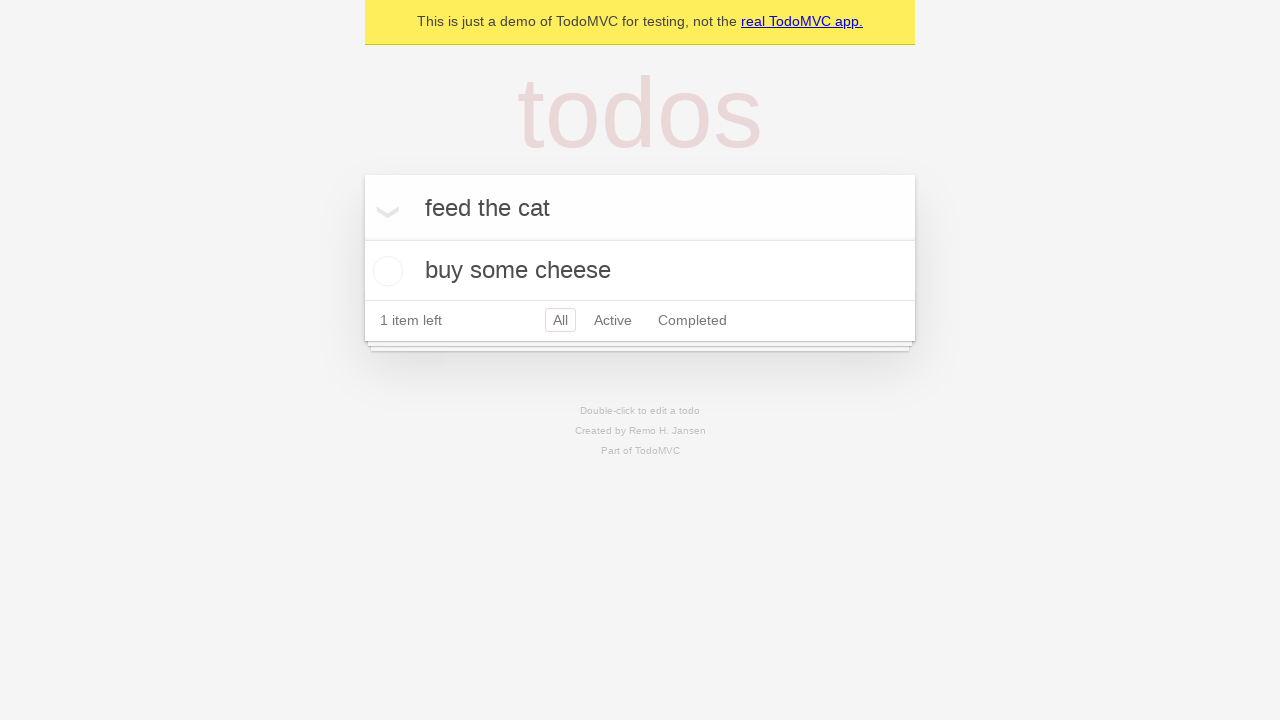

Pressed Enter to add second todo item on internal:attr=[placeholder="What needs to be done?"i]
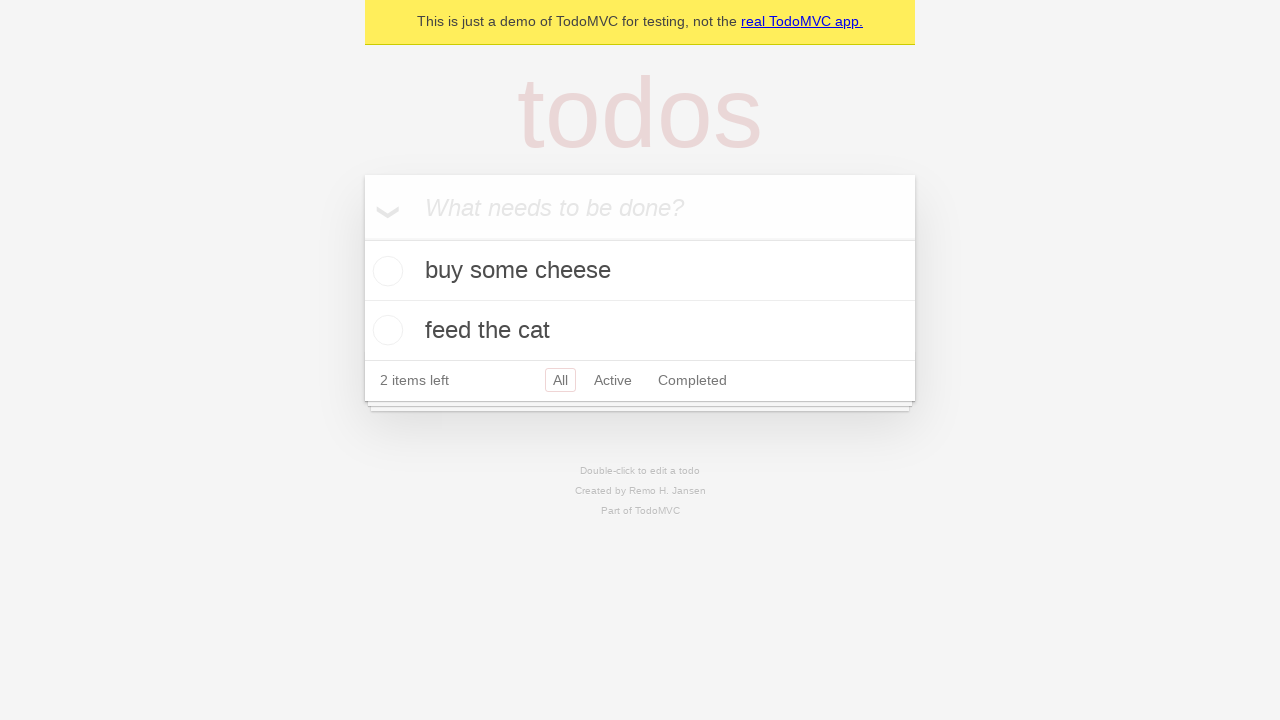

Filled third todo item 'book a doctors appointment' on internal:attr=[placeholder="What needs to be done?"i]
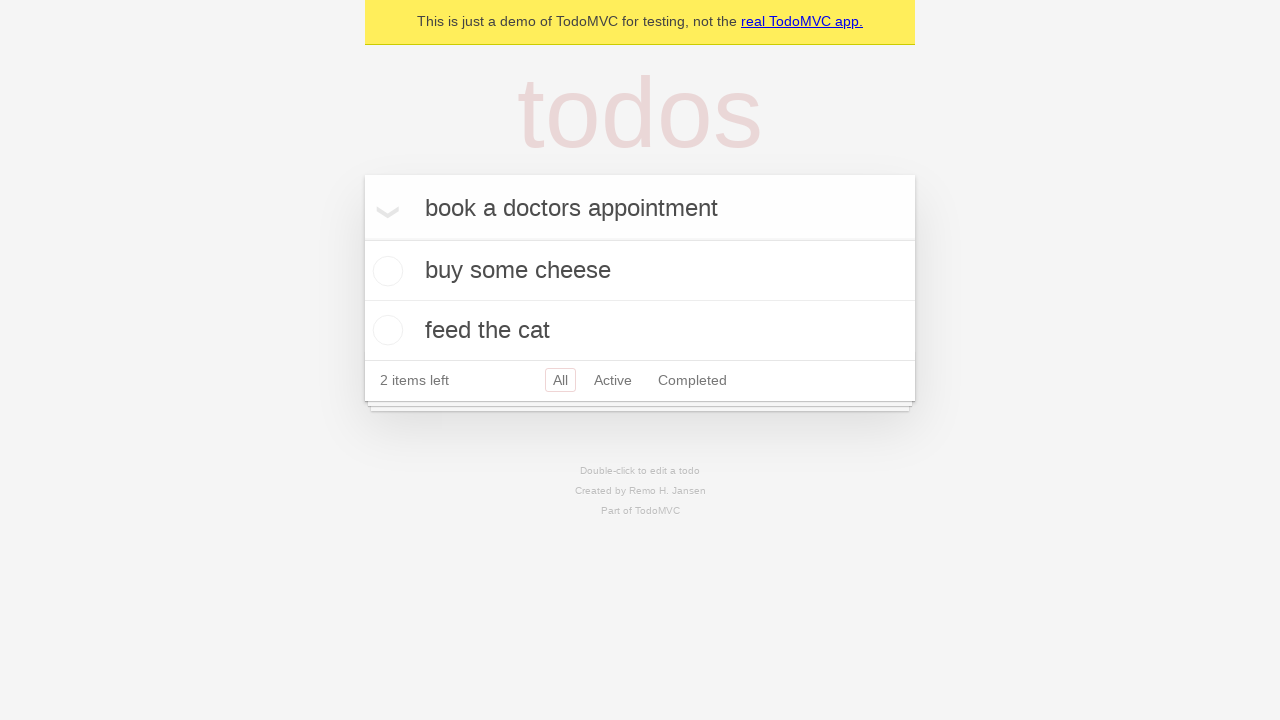

Pressed Enter to add third todo item on internal:attr=[placeholder="What needs to be done?"i]
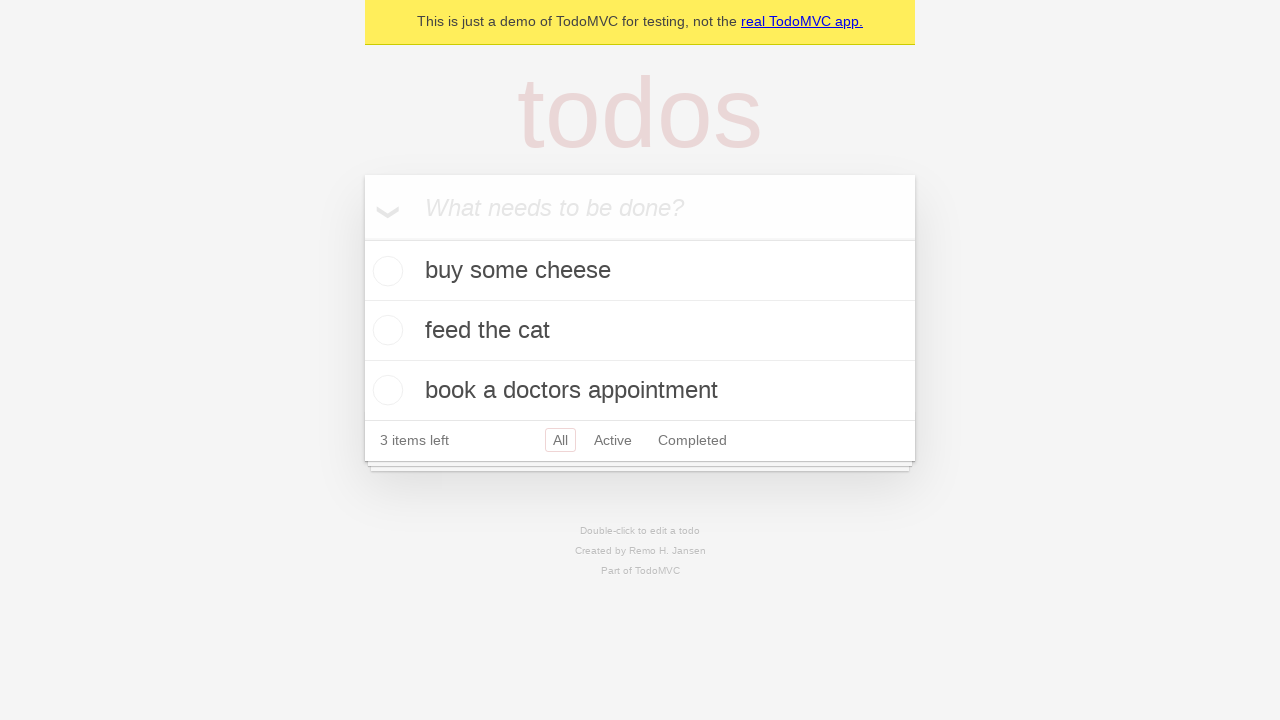

Checked the checkbox for second todo item to mark as completed at (385, 330) on internal:testid=[data-testid="todo-item"s] >> nth=1 >> internal:role=checkbox
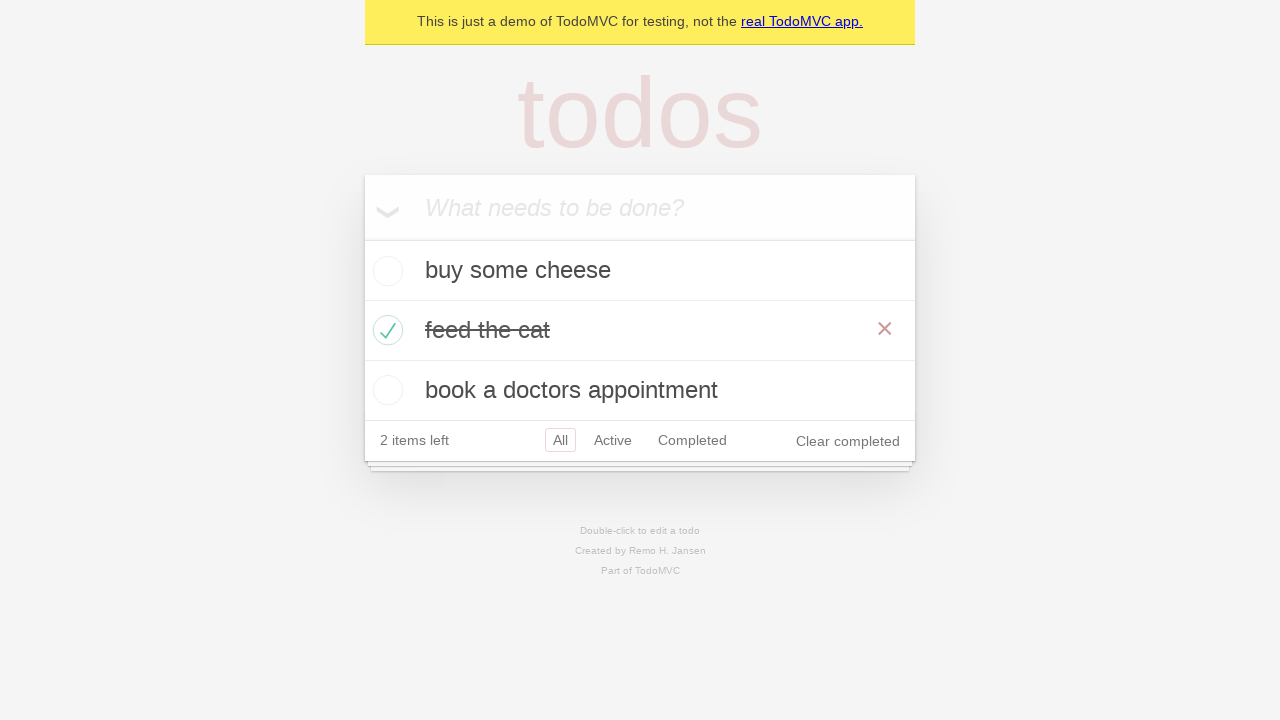

Clicked 'Clear completed' button to remove completed items at (848, 441) on internal:role=button[name="Clear completed"i]
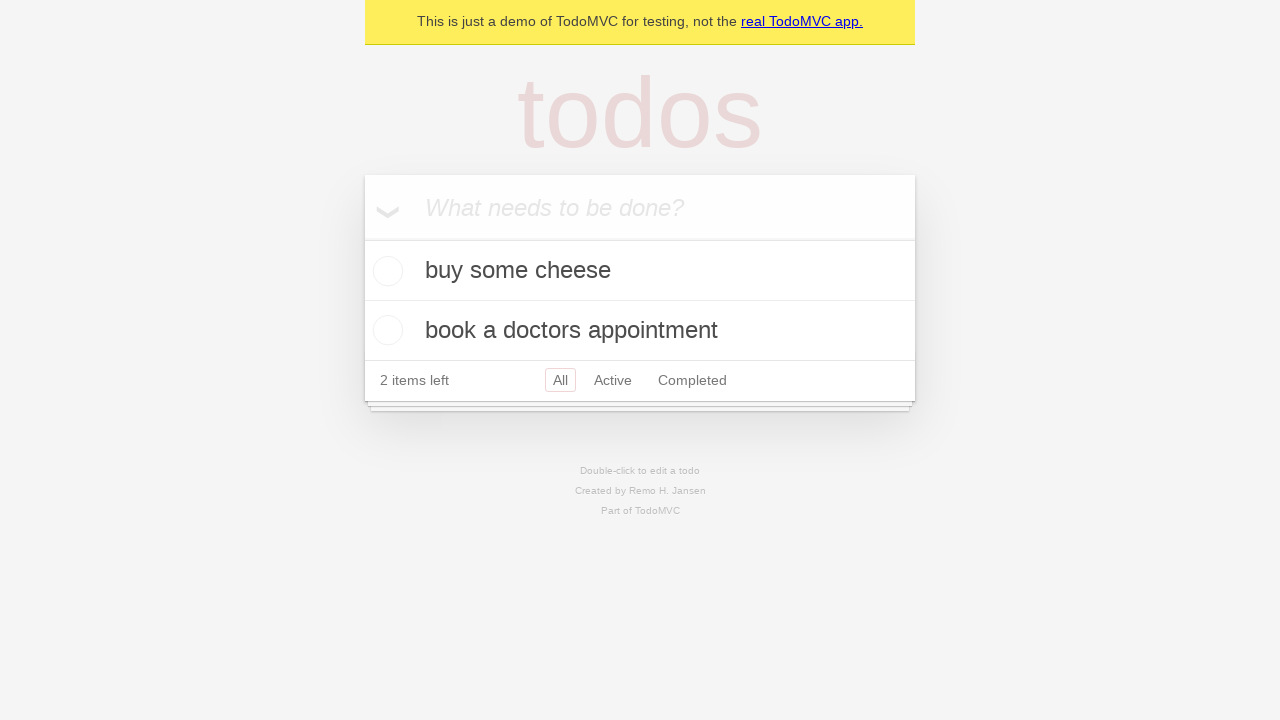

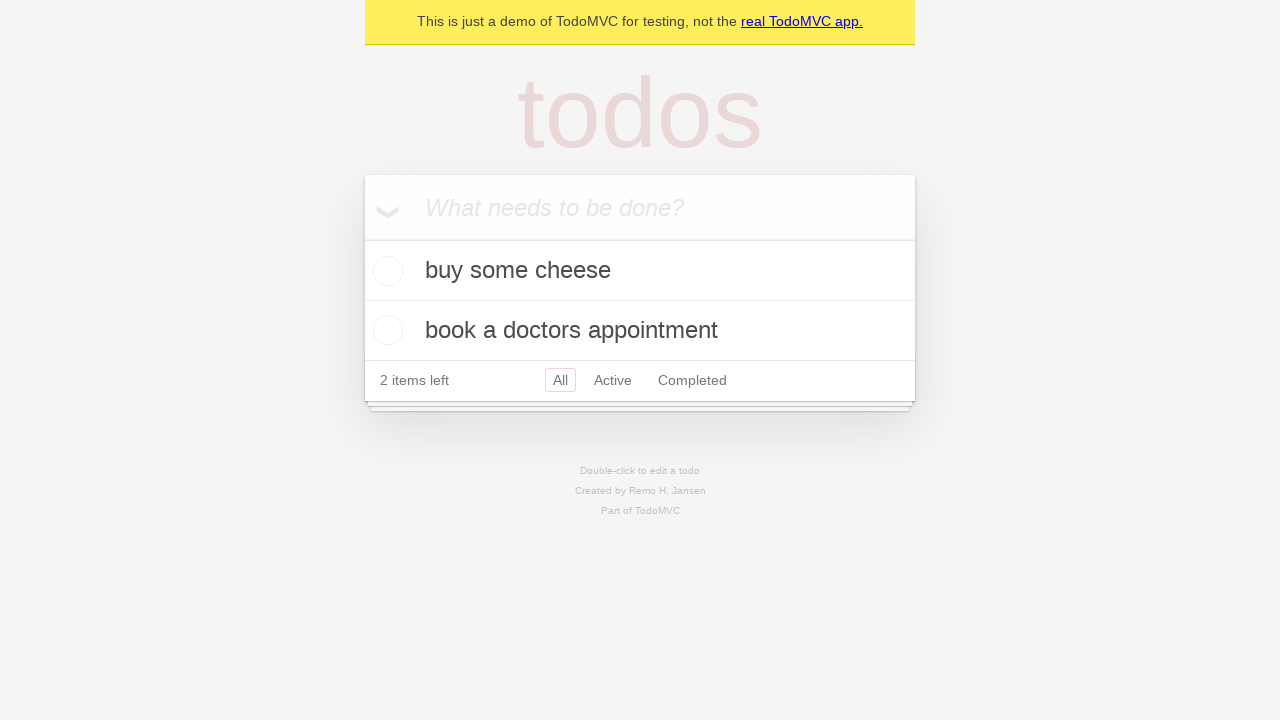